Navigates through multiple e-commerce websites and verifies that the page titles contain the domain name

Starting URL: https://luluandgeorgia.com

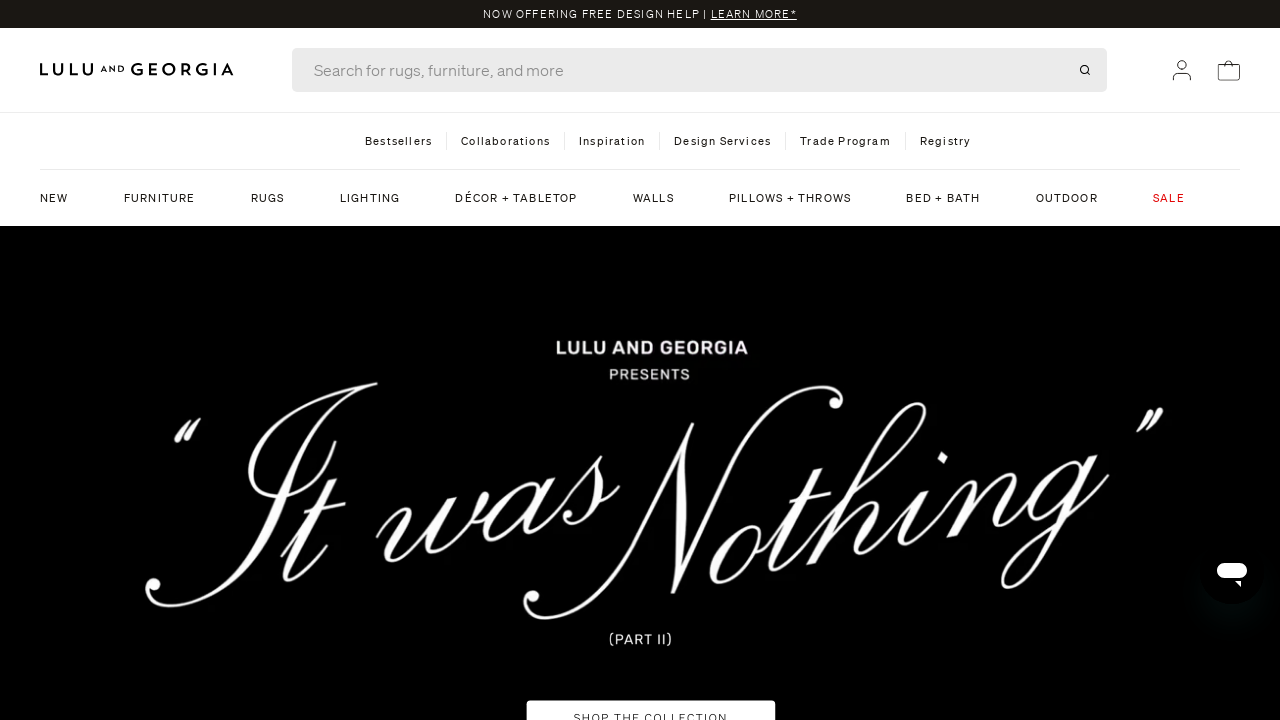

Navigated to https://wayfair.com
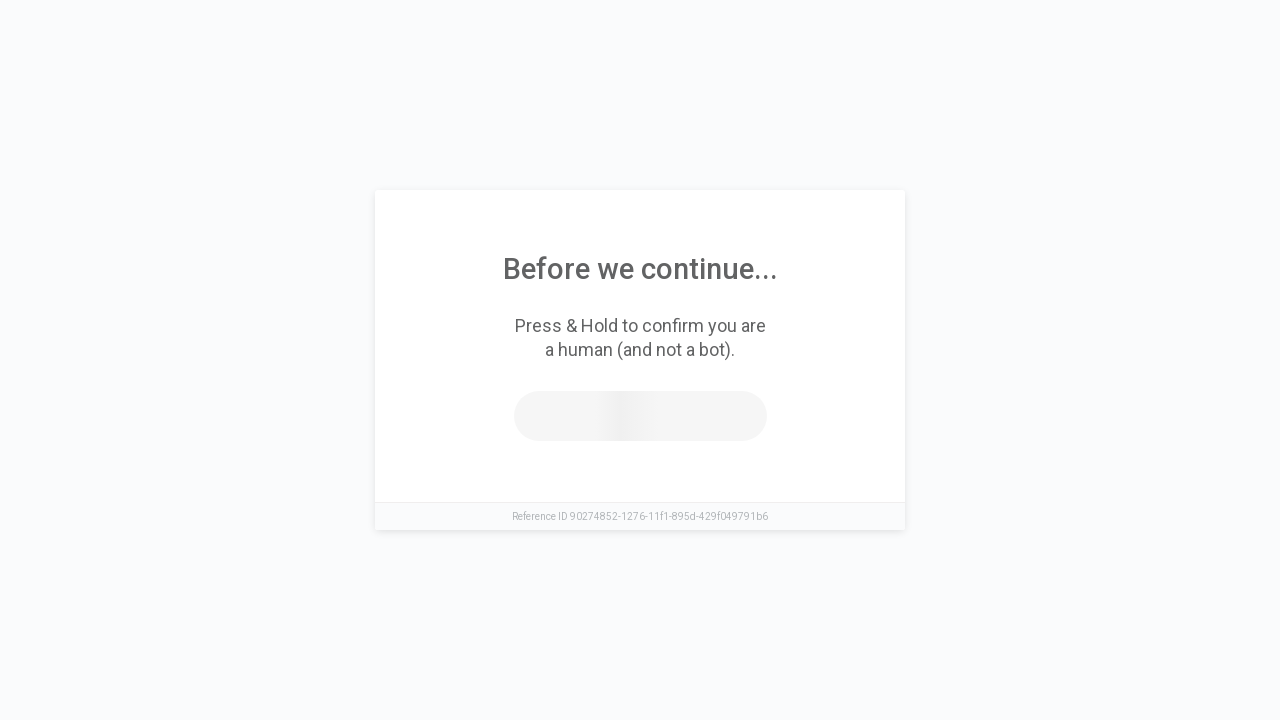

Retrieved page title: Access to this page has been denied
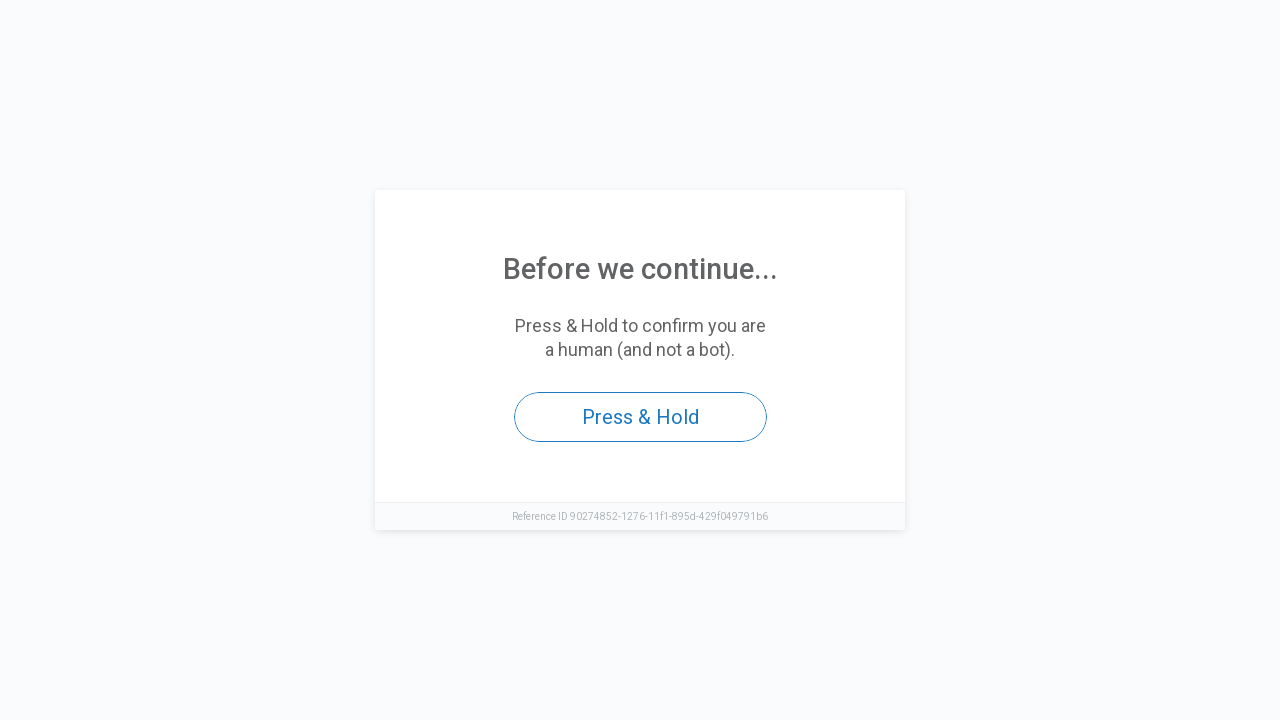

Title verification FAILED for https://wayfair.com - Title: Access to this page has been denied
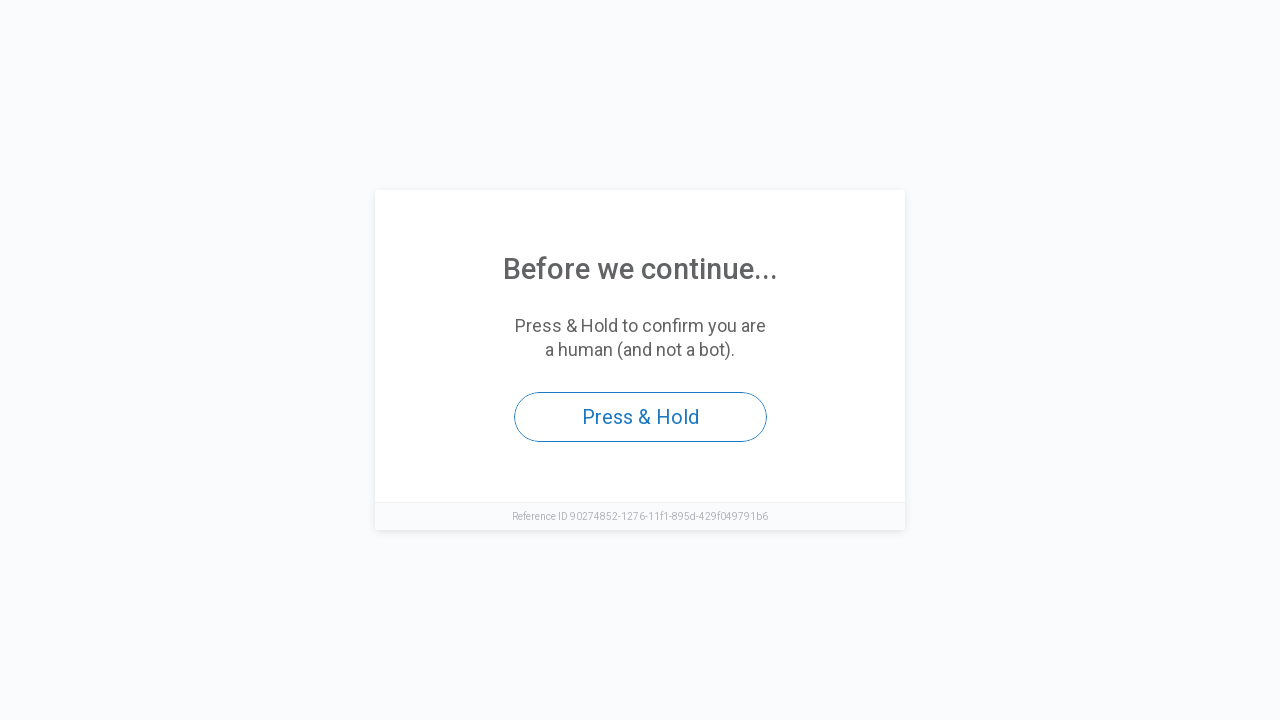

Navigated to https://www.westelm.com
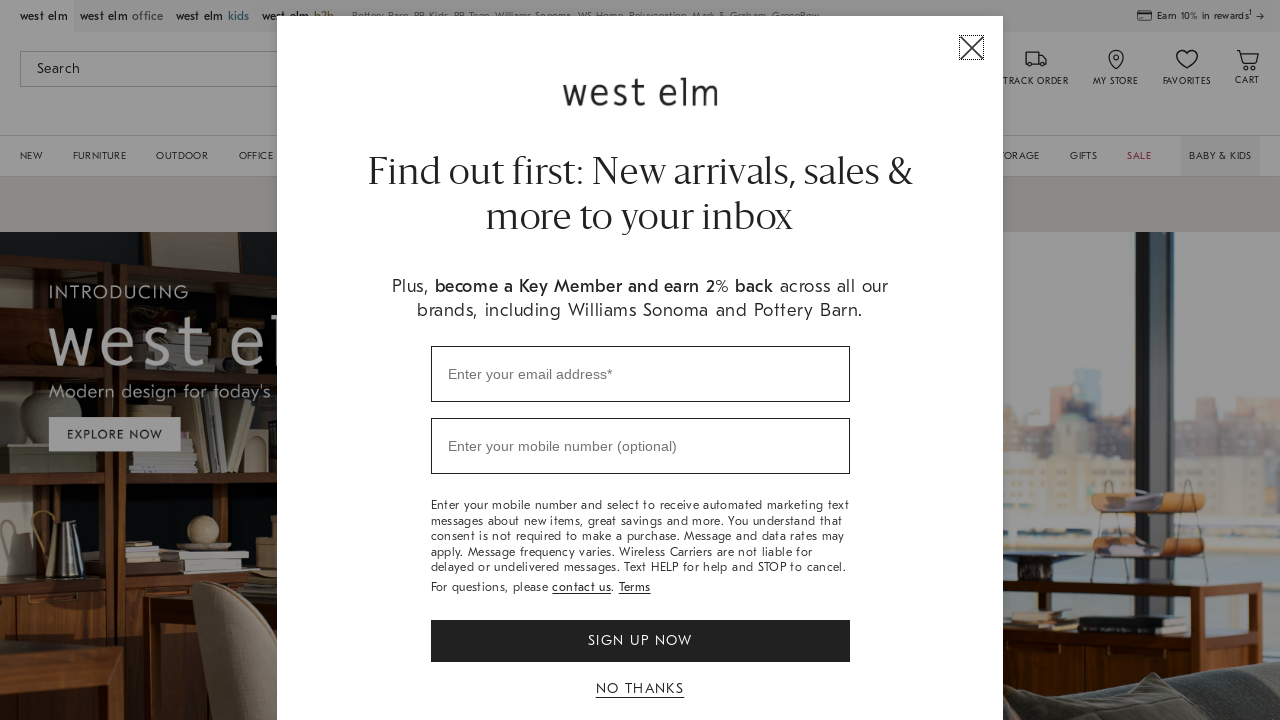

Retrieved page title: West Elm: Modern Furniture, Home Decor, Lighting & More
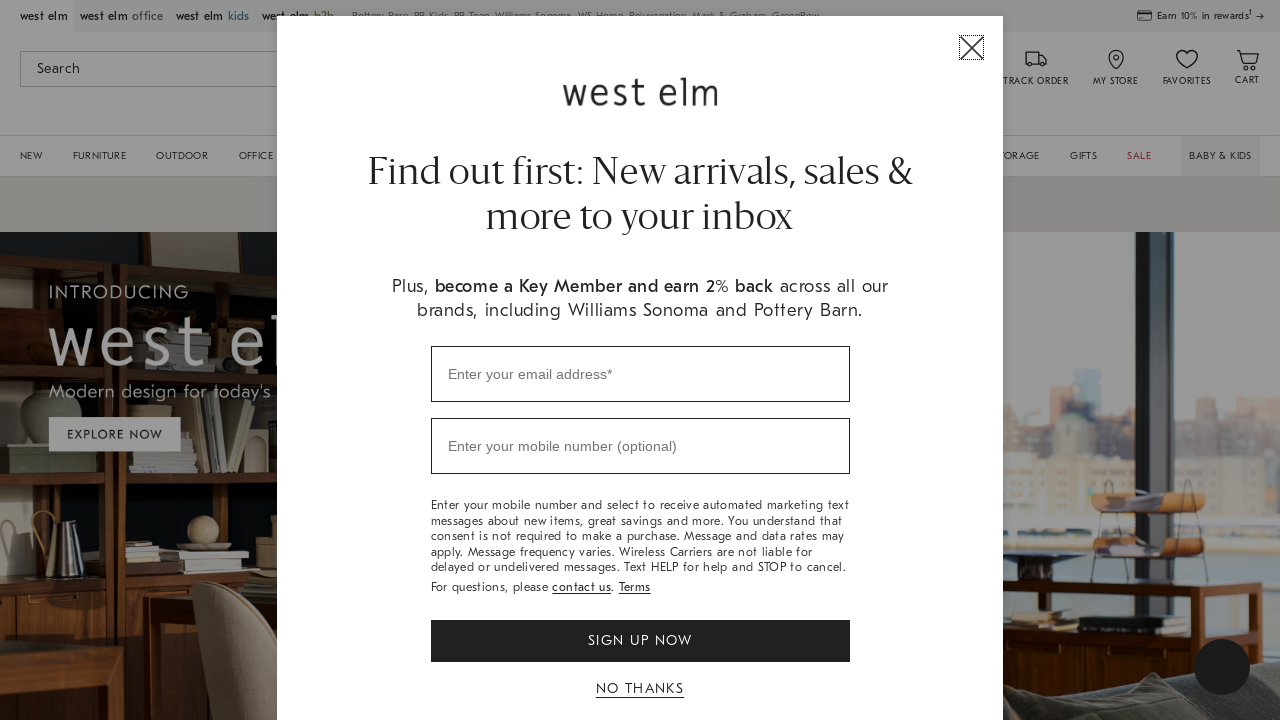

Title verification FAILED for https://www.westelm.com - Title: West Elm: Modern Furniture, Home Decor, Lighting & More
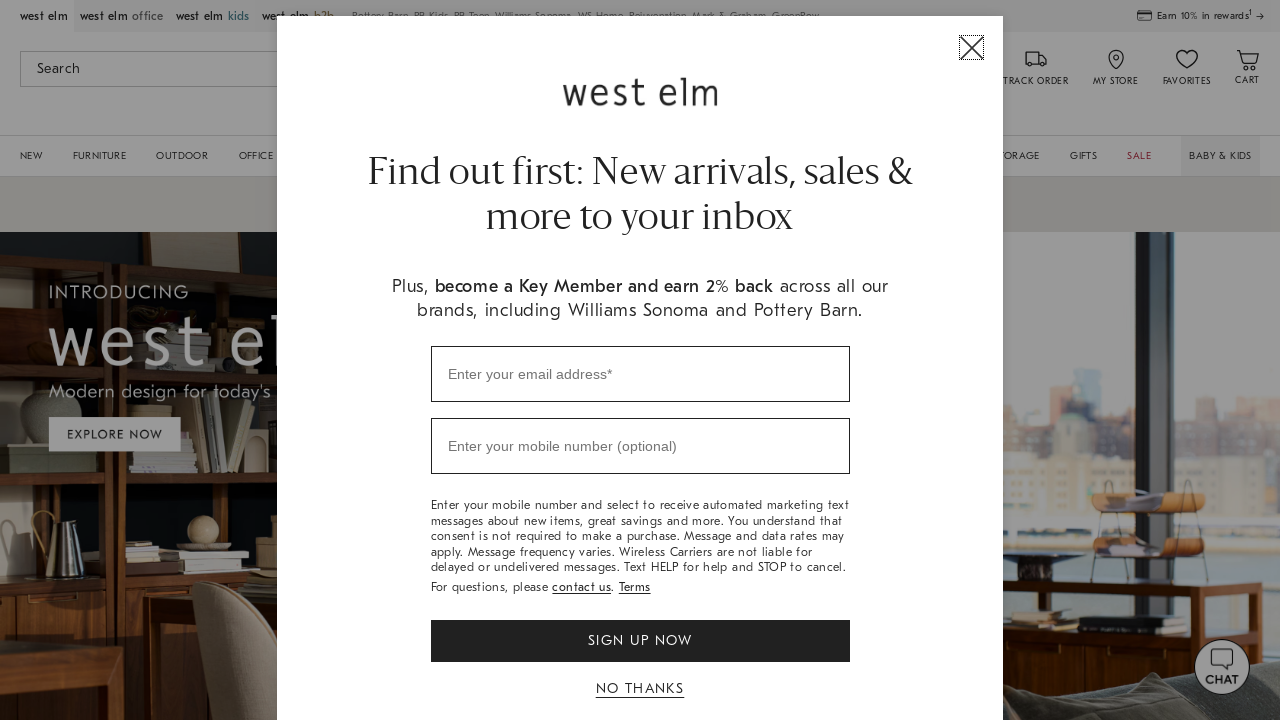

Navigated to https://walmart.com
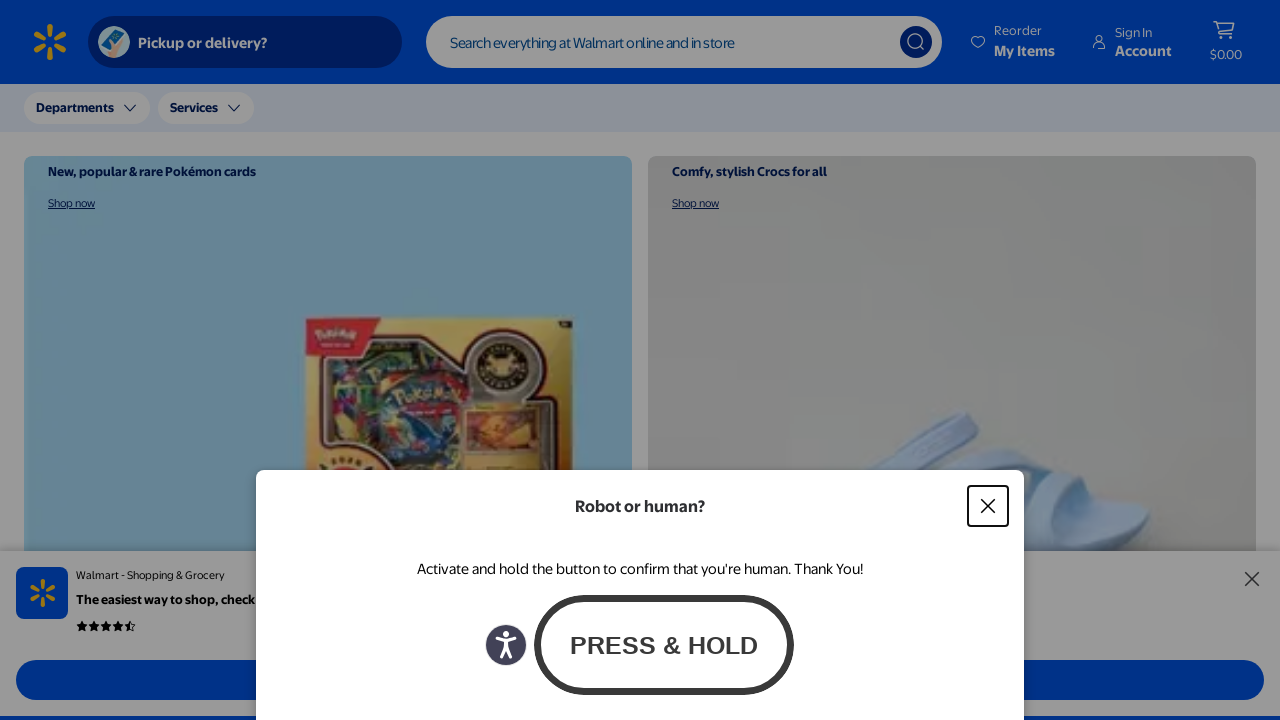

Retrieved page title: Walmart | Save Money. Live better.
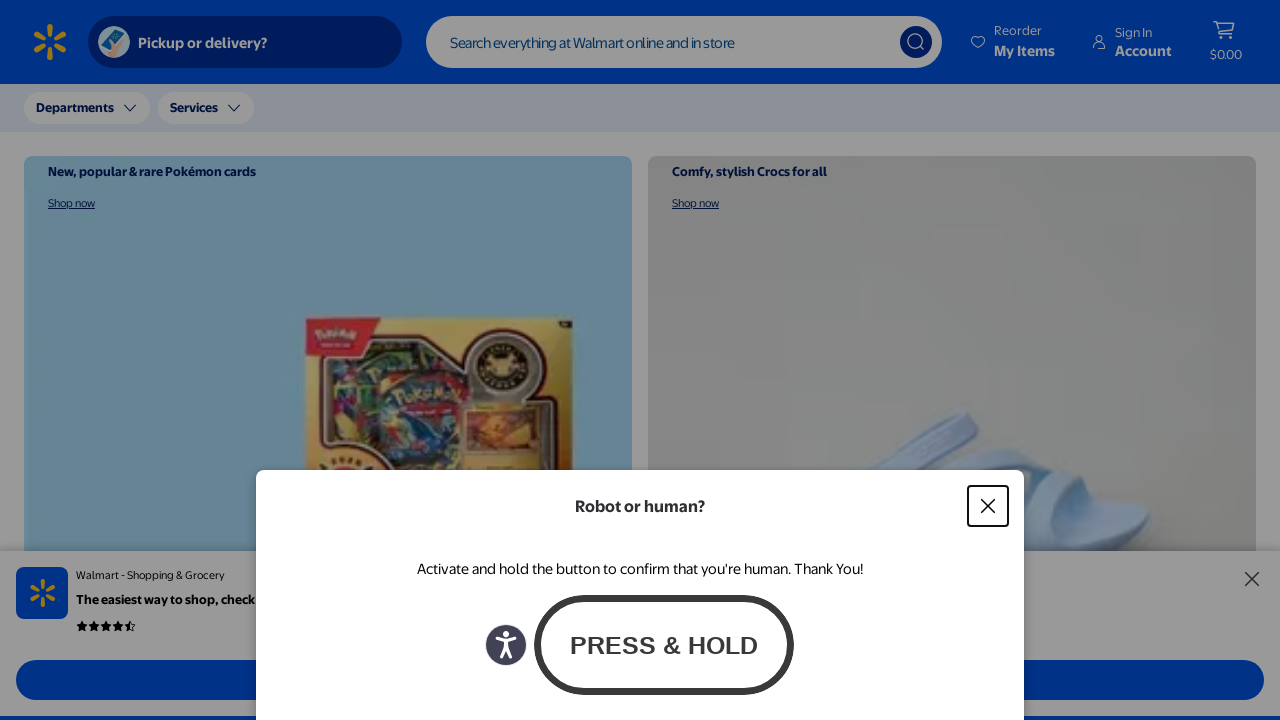

Title verification FAILED for https://walmart.com - Title: Walmart | Save Money. Live better.
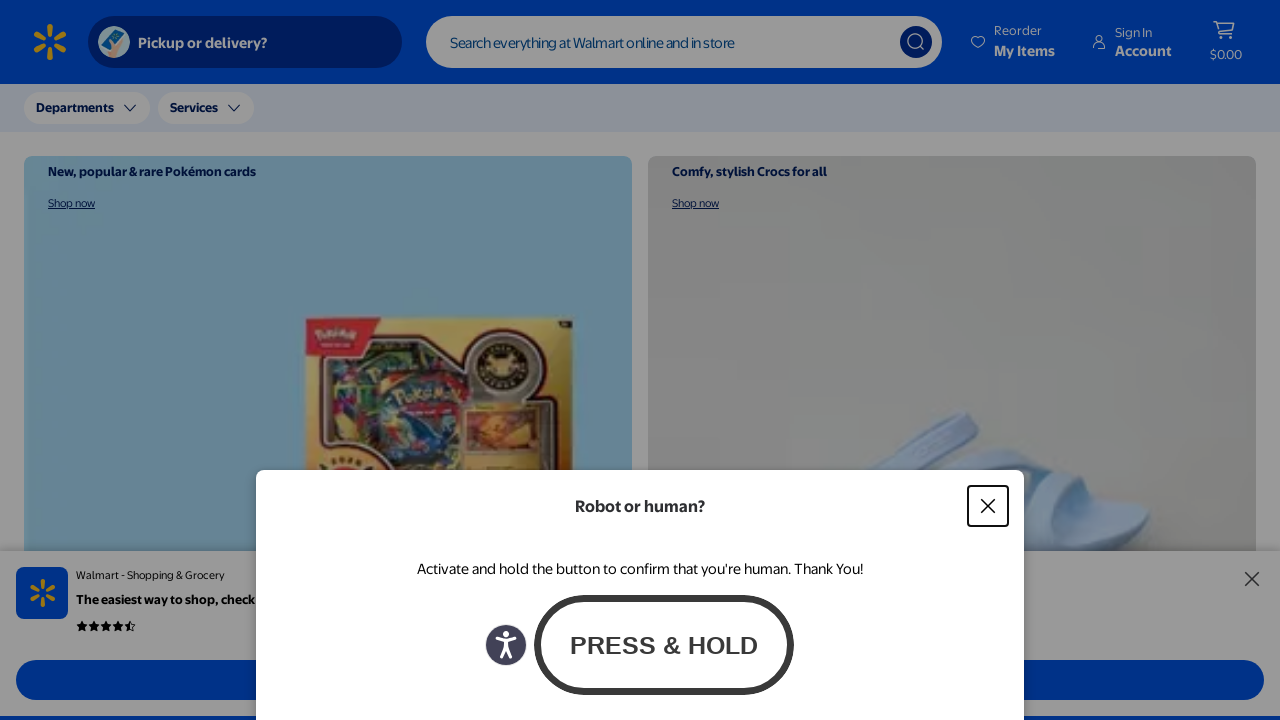

Retrieved page title for initial URL: Walmart | Save Money. Live better.
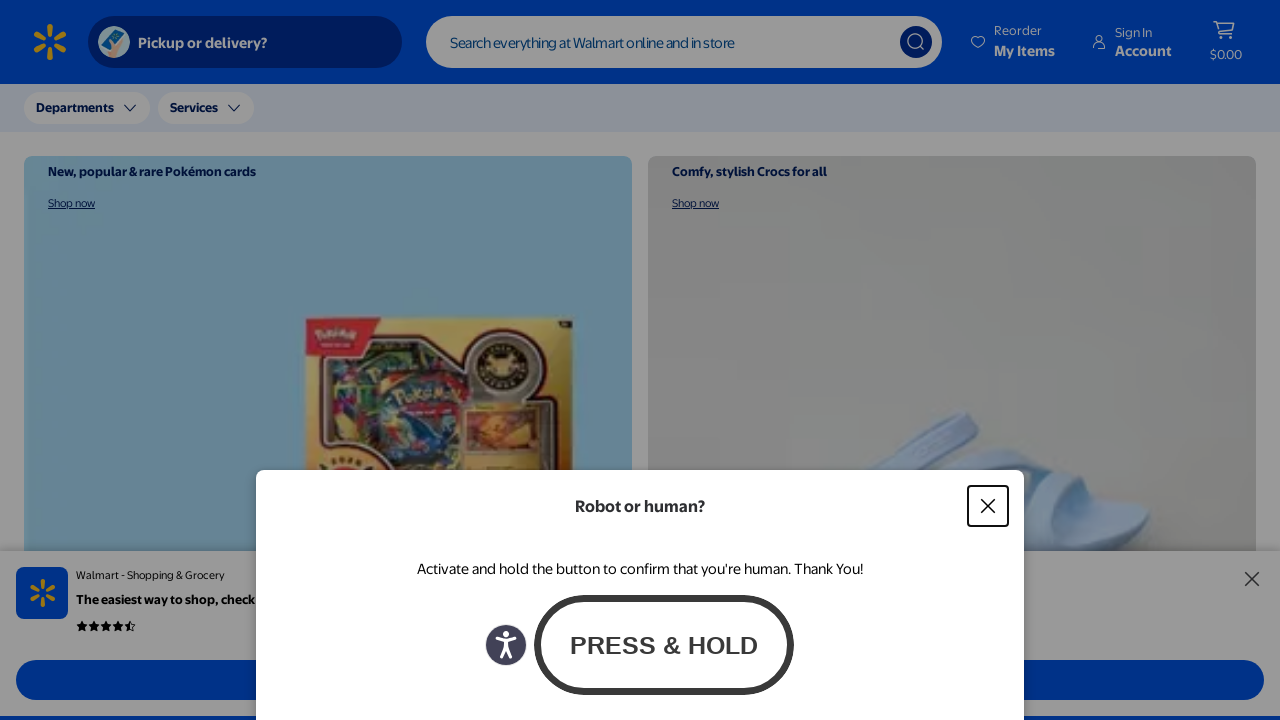

Title verification FAILED for https://luluandgeorgia.com - Title: Walmart | Save Money. Live better.
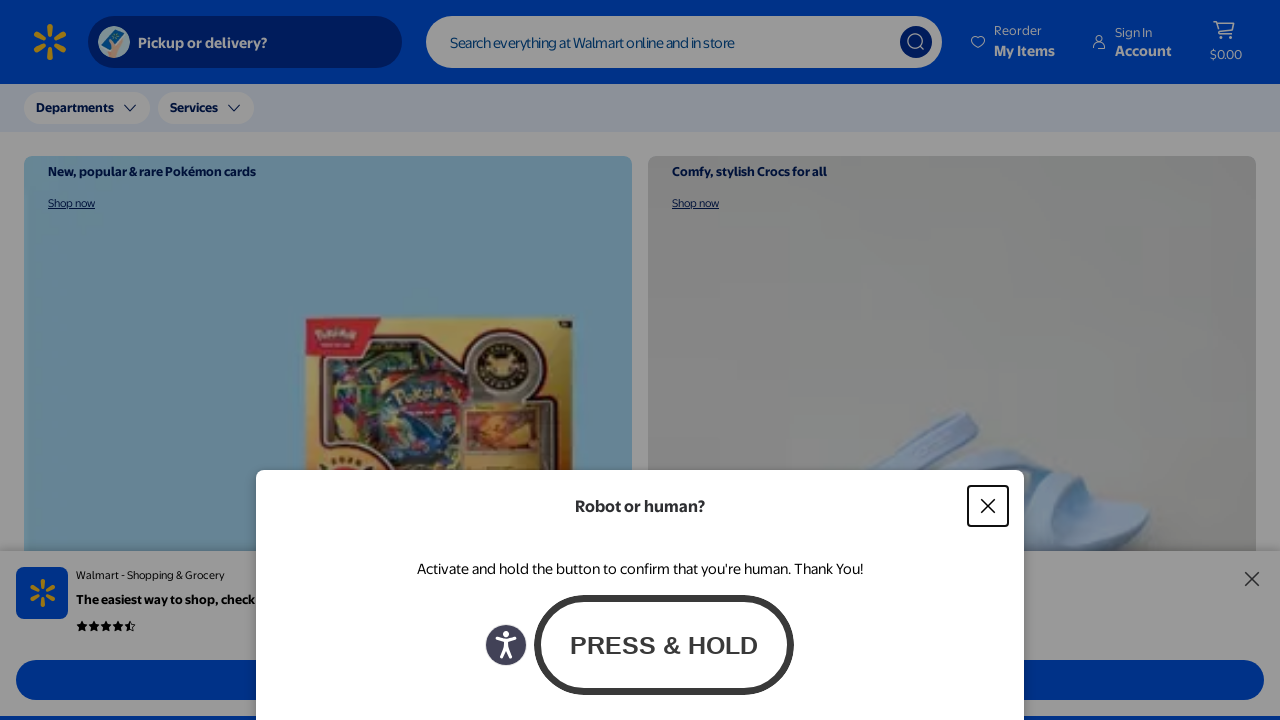

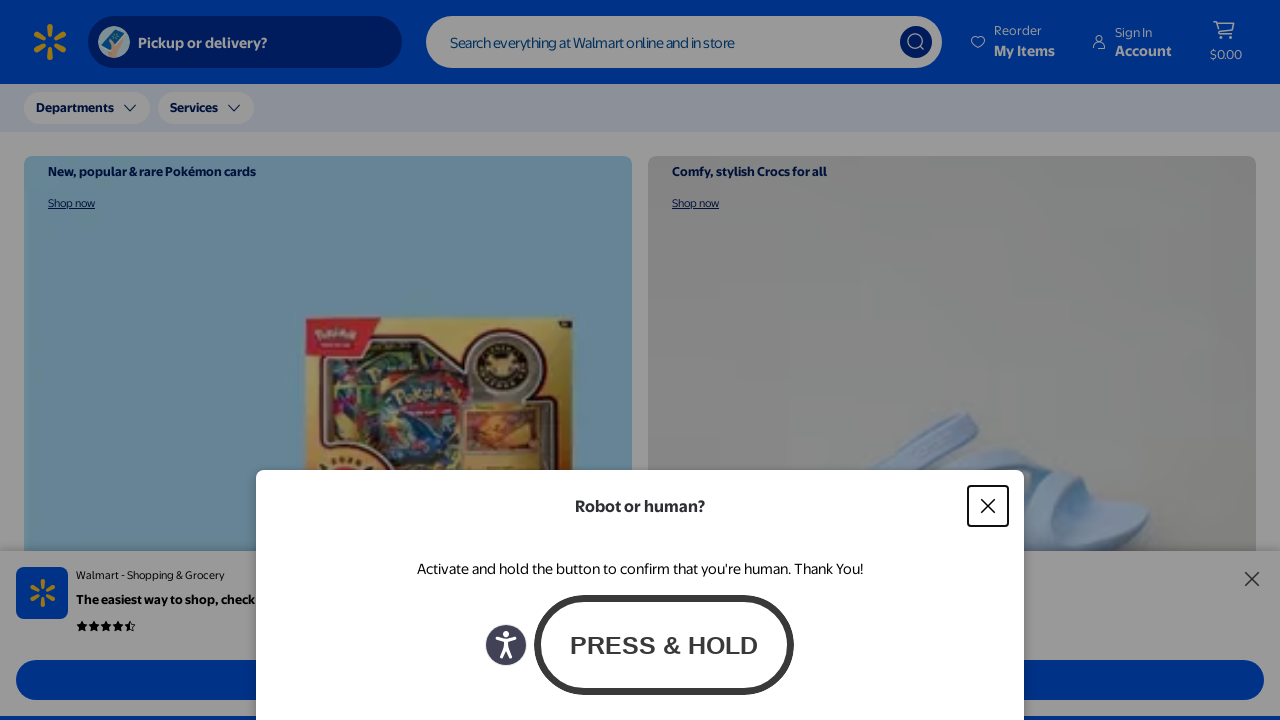